Tests marking all todo items as completed using the toggle all checkbox

Starting URL: https://demo.playwright.dev/todomvc

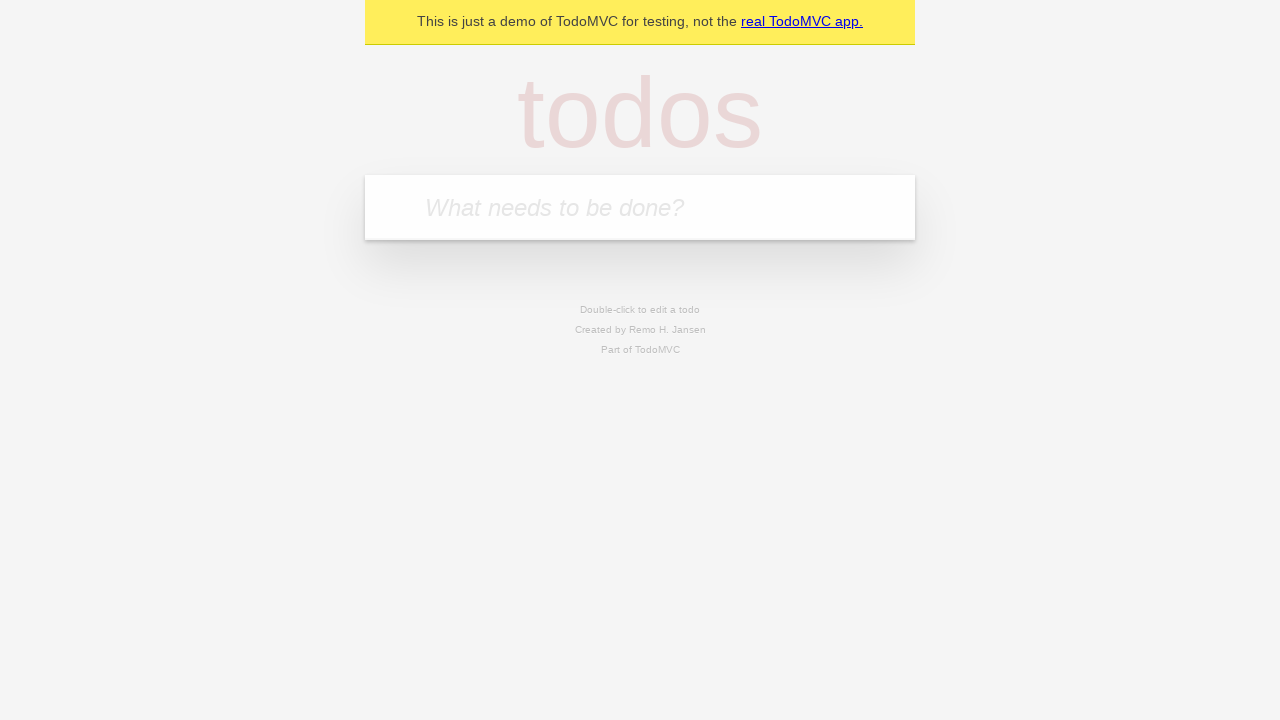

Filled todo input with 'buy some cheese' on internal:attr=[placeholder="What needs to be done?"i]
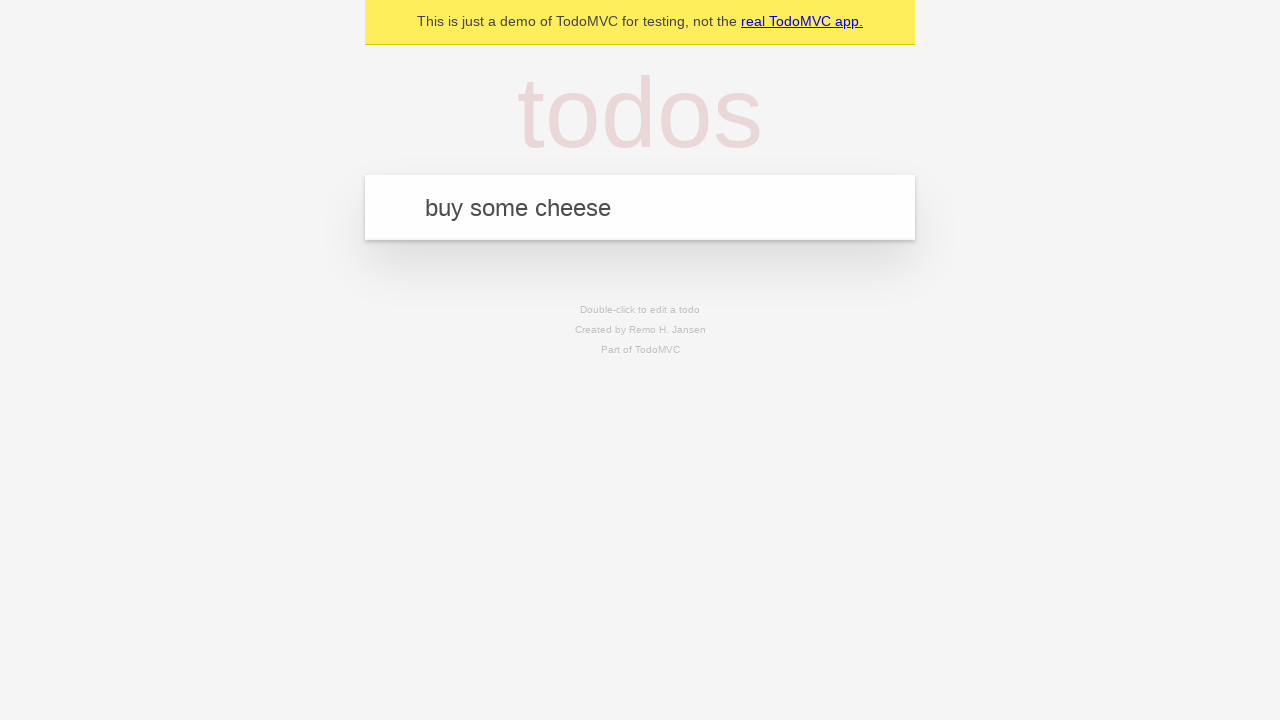

Pressed Enter to add first todo item on internal:attr=[placeholder="What needs to be done?"i]
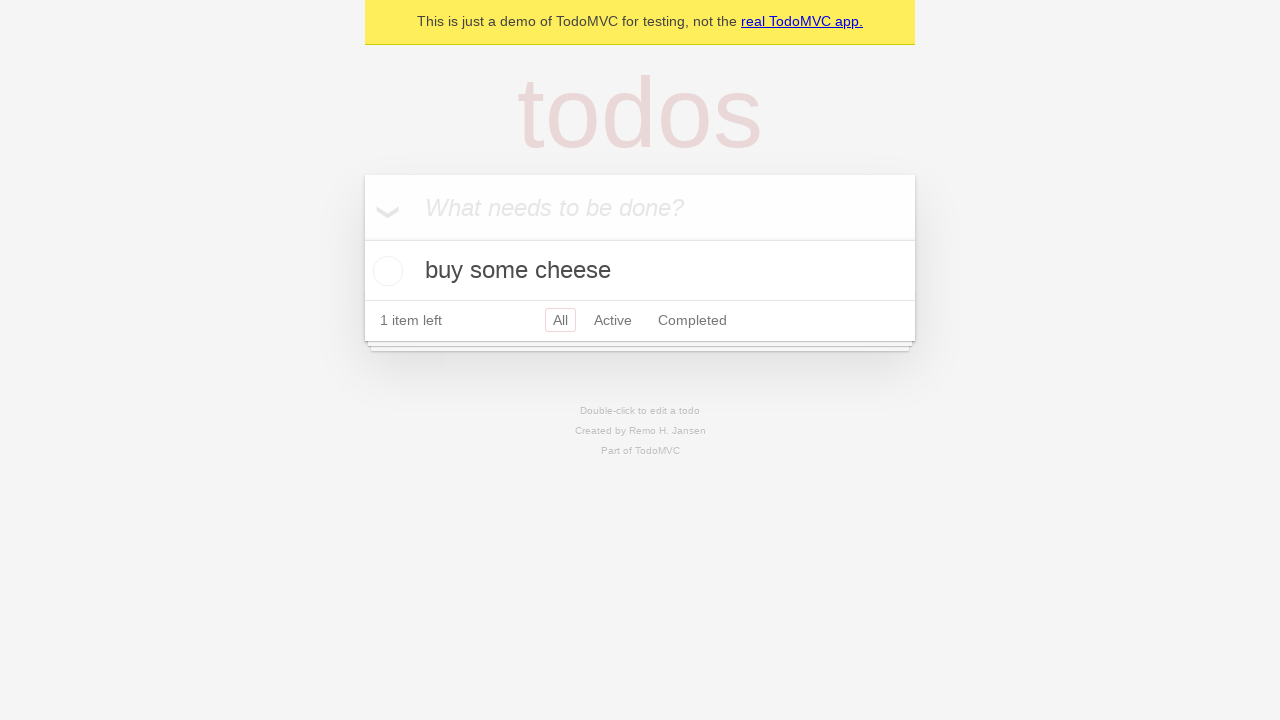

Filled todo input with 'feed the cat' on internal:attr=[placeholder="What needs to be done?"i]
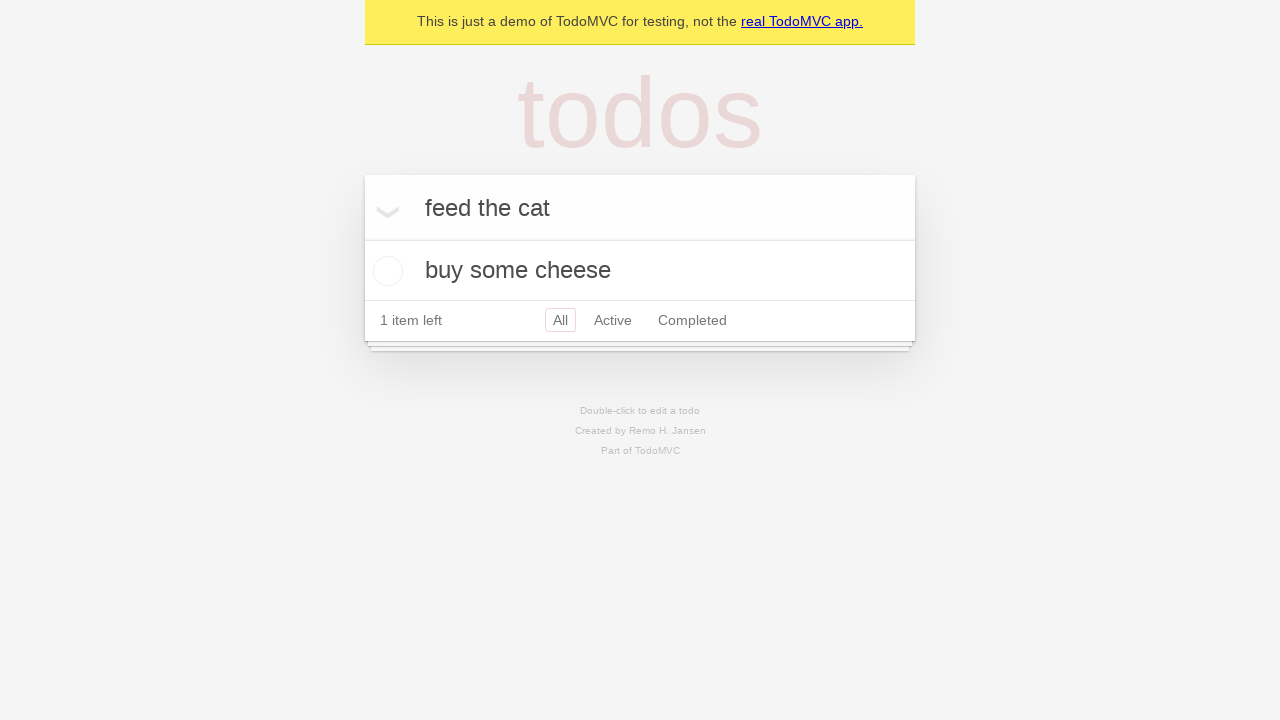

Pressed Enter to add second todo item on internal:attr=[placeholder="What needs to be done?"i]
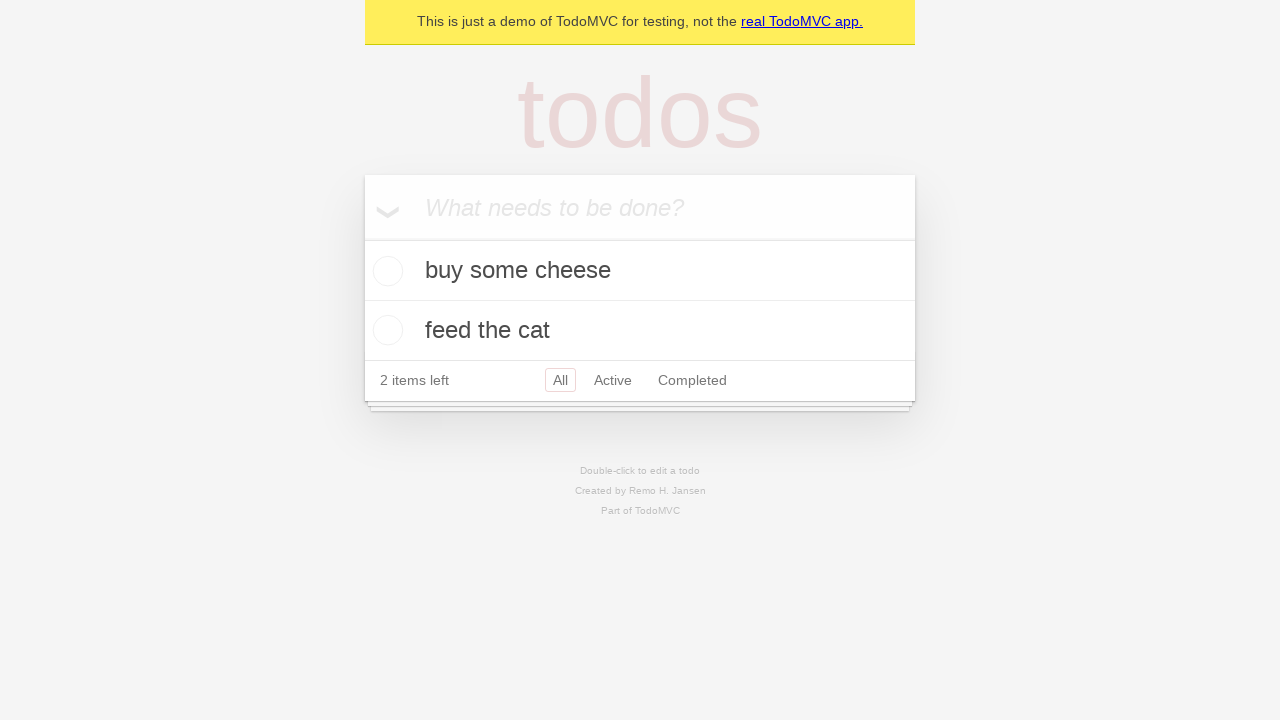

Filled todo input with 'book a doctors appointment' on internal:attr=[placeholder="What needs to be done?"i]
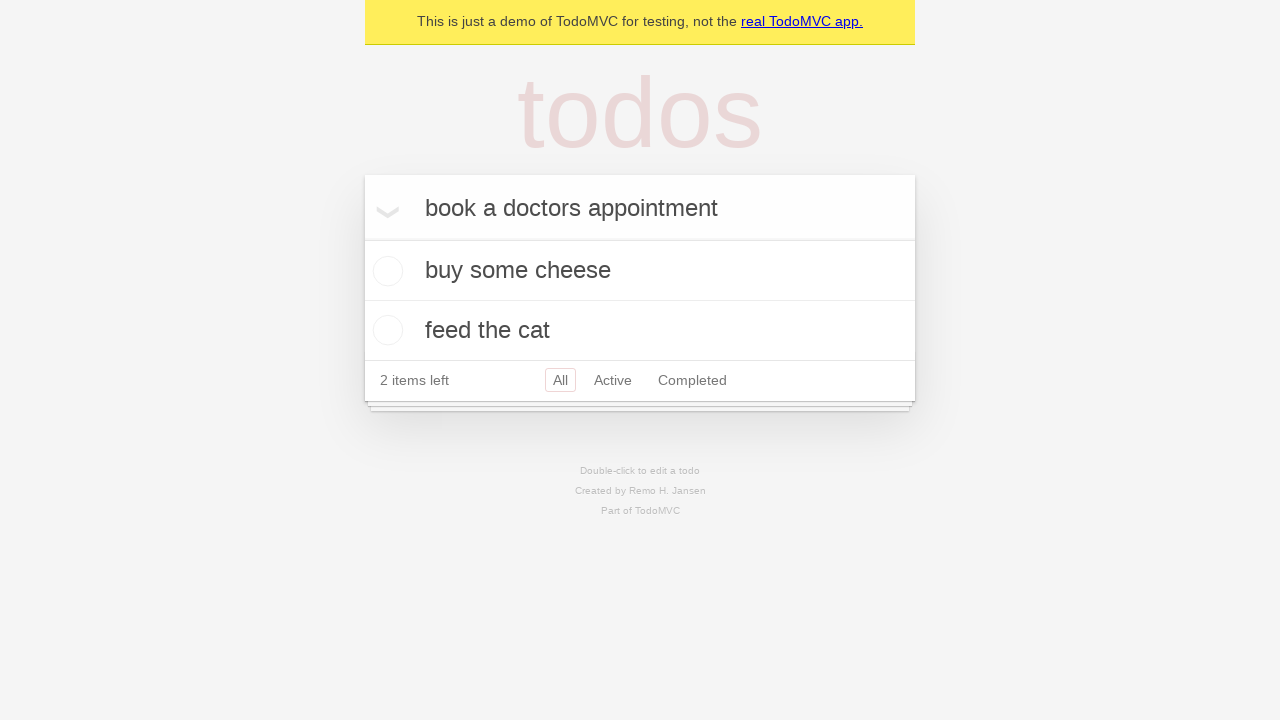

Pressed Enter to add third todo item on internal:attr=[placeholder="What needs to be done?"i]
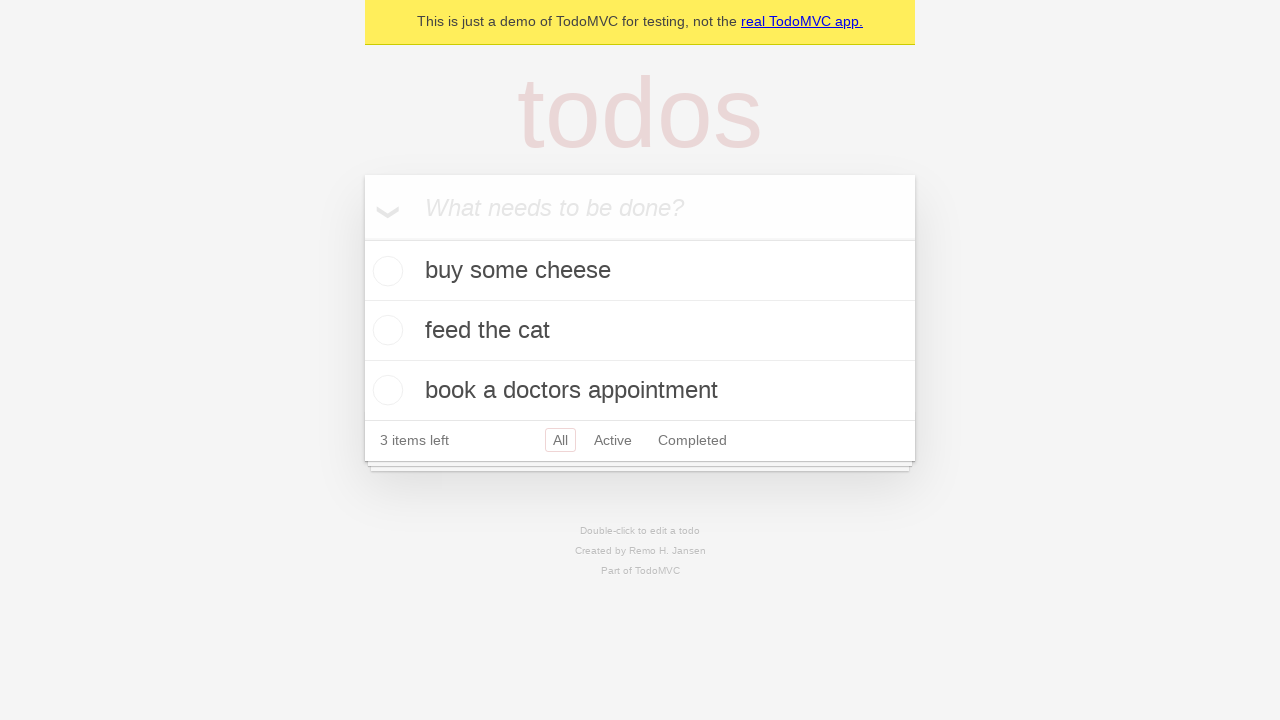

Checked 'Mark all as complete' checkbox to complete all todo items at (362, 238) on internal:label="Mark all as complete"i
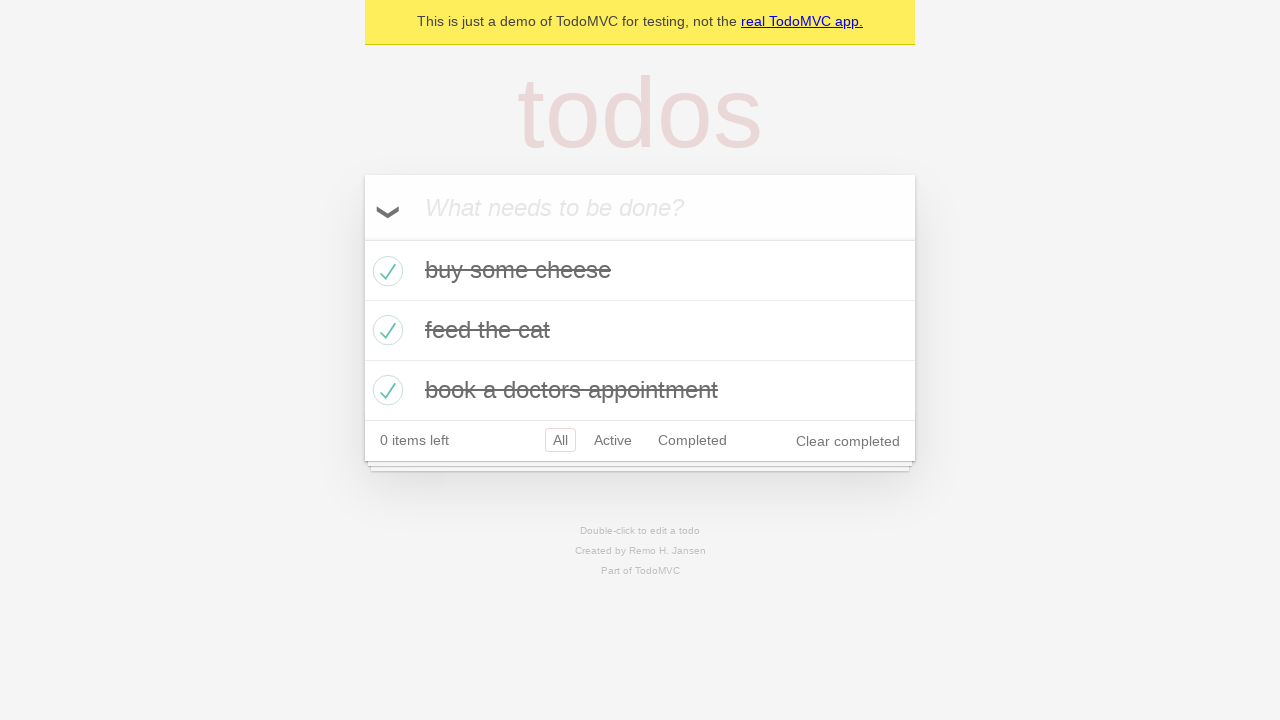

Verified all todo items are marked as completed
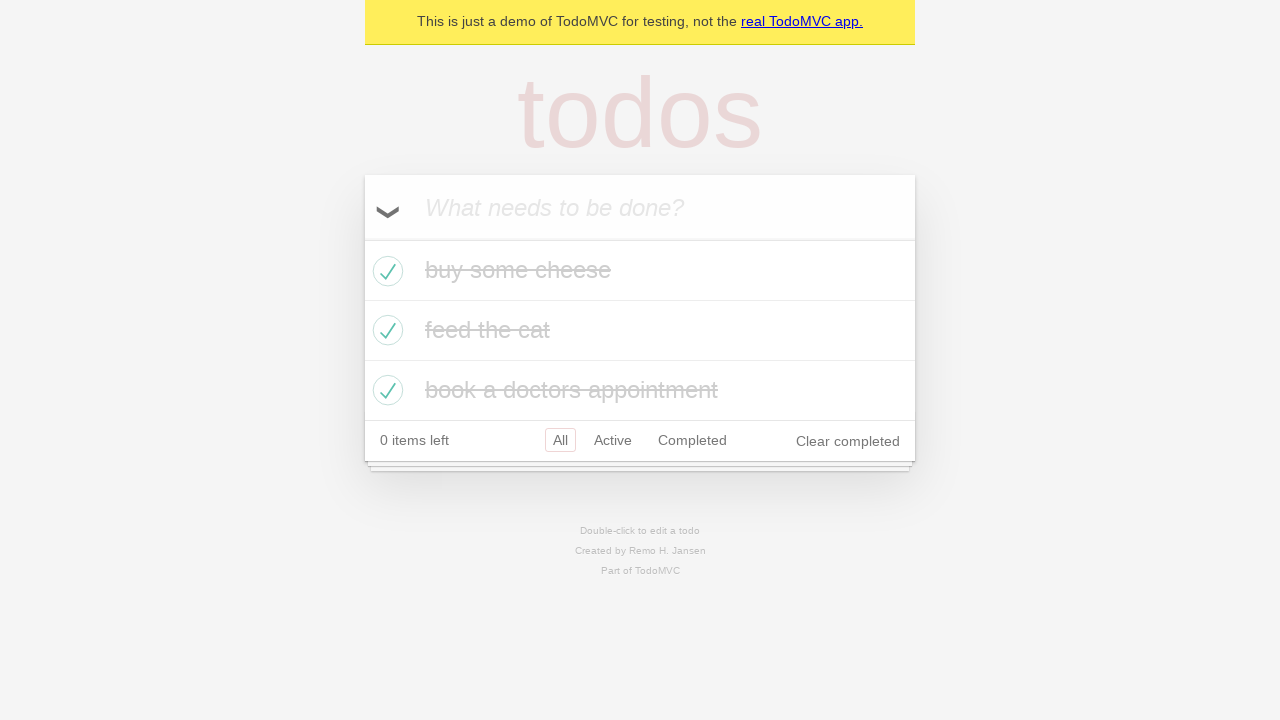

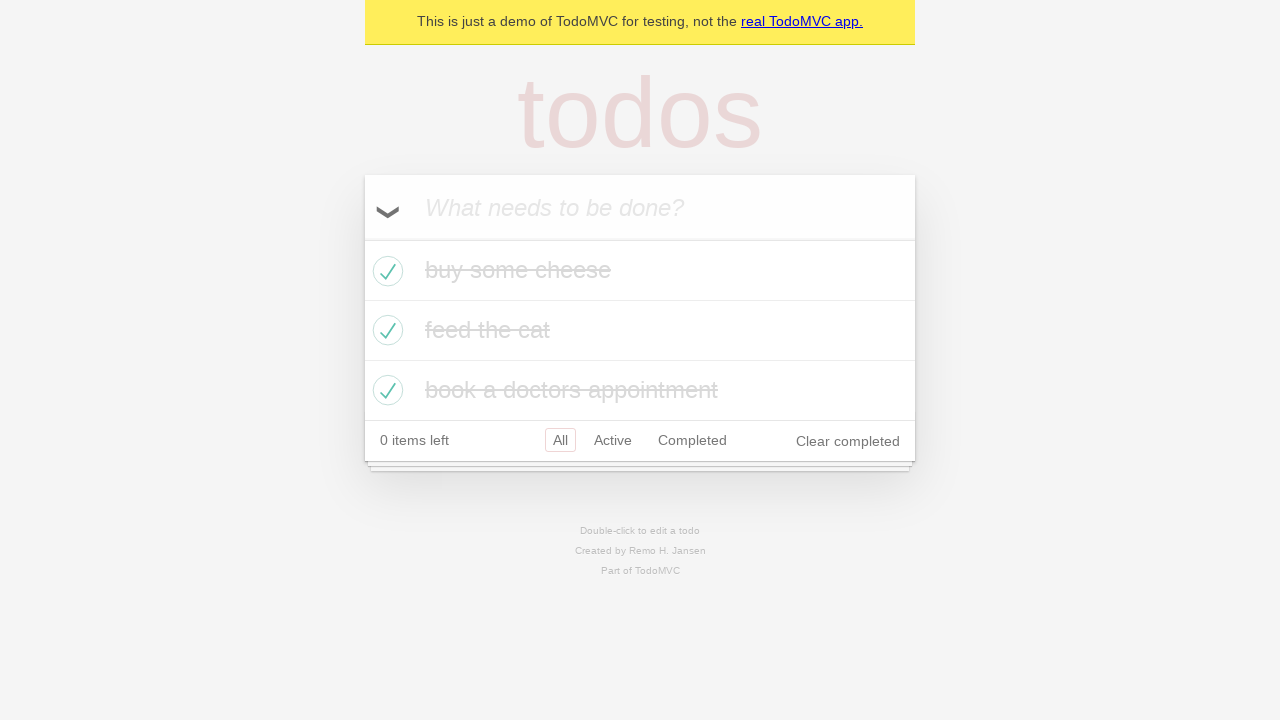